Navigates to the Sponsor Offers page and verifies it loads completely by scrolling through the page

Starting URL: https://www.teamelitesoccer.ch/sponsoren-angebote

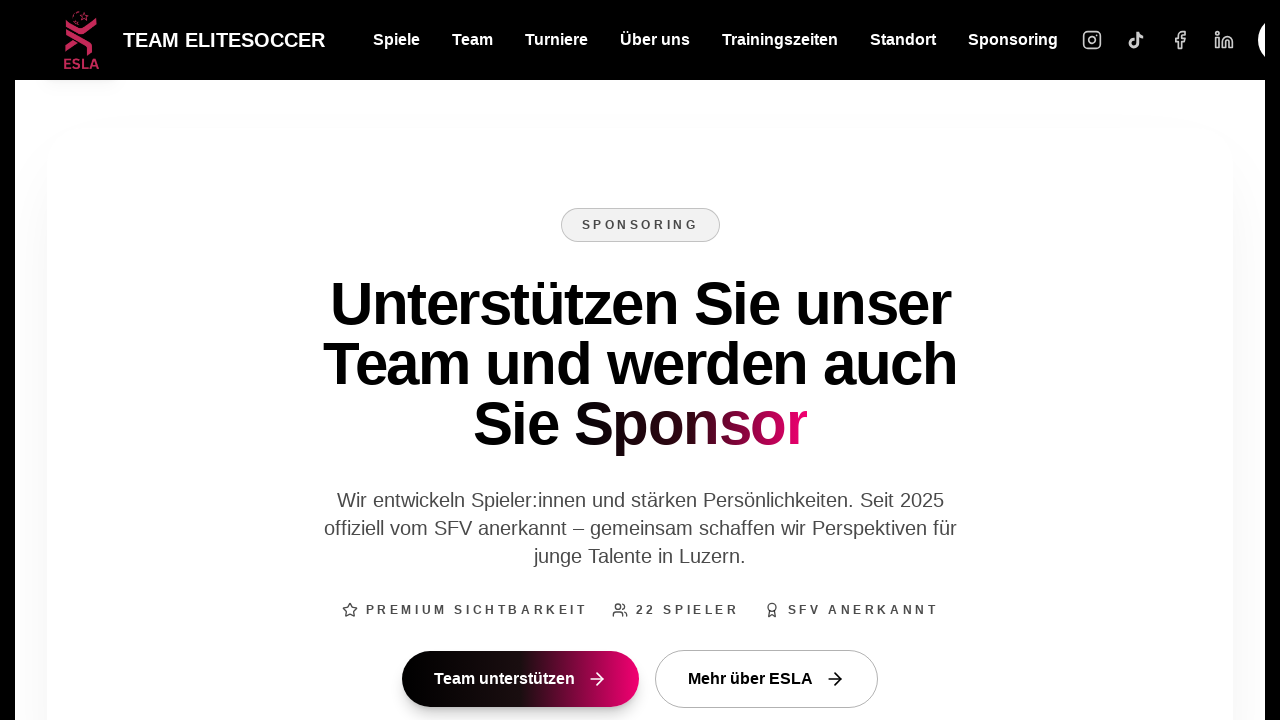

Waited for page to reach networkidle state
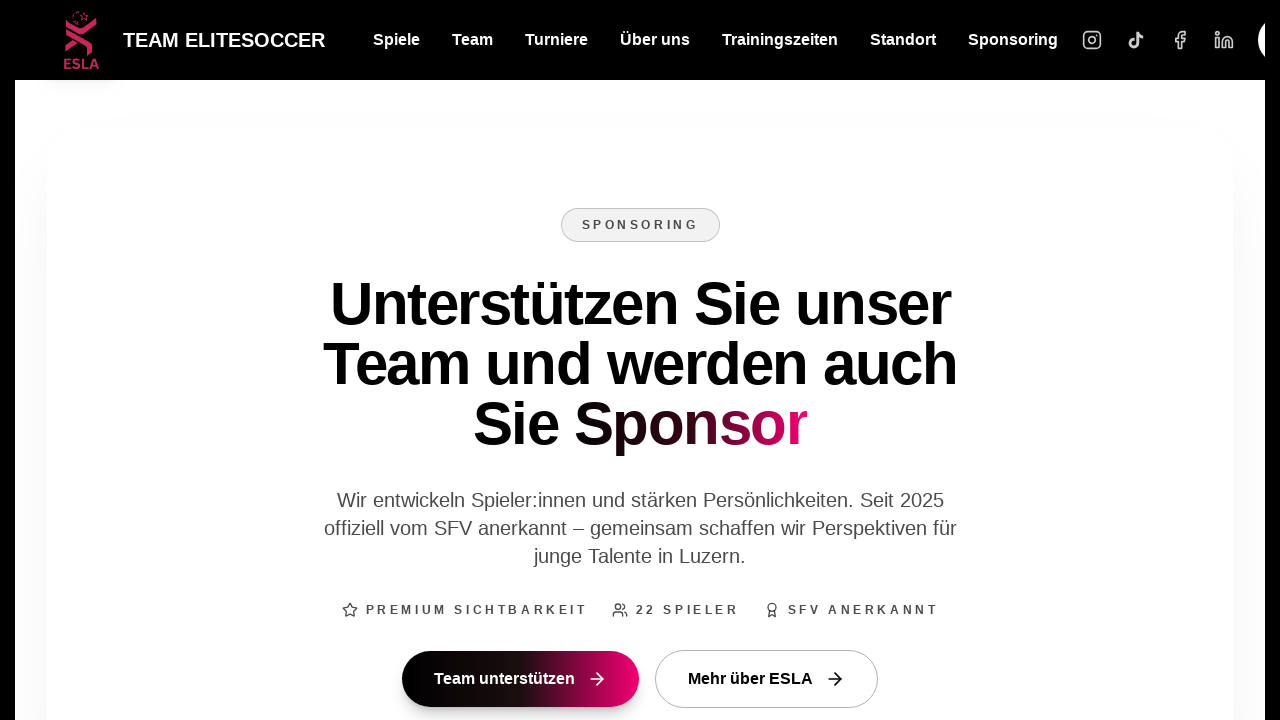

Scrolled to bottom of page to trigger lazy loading
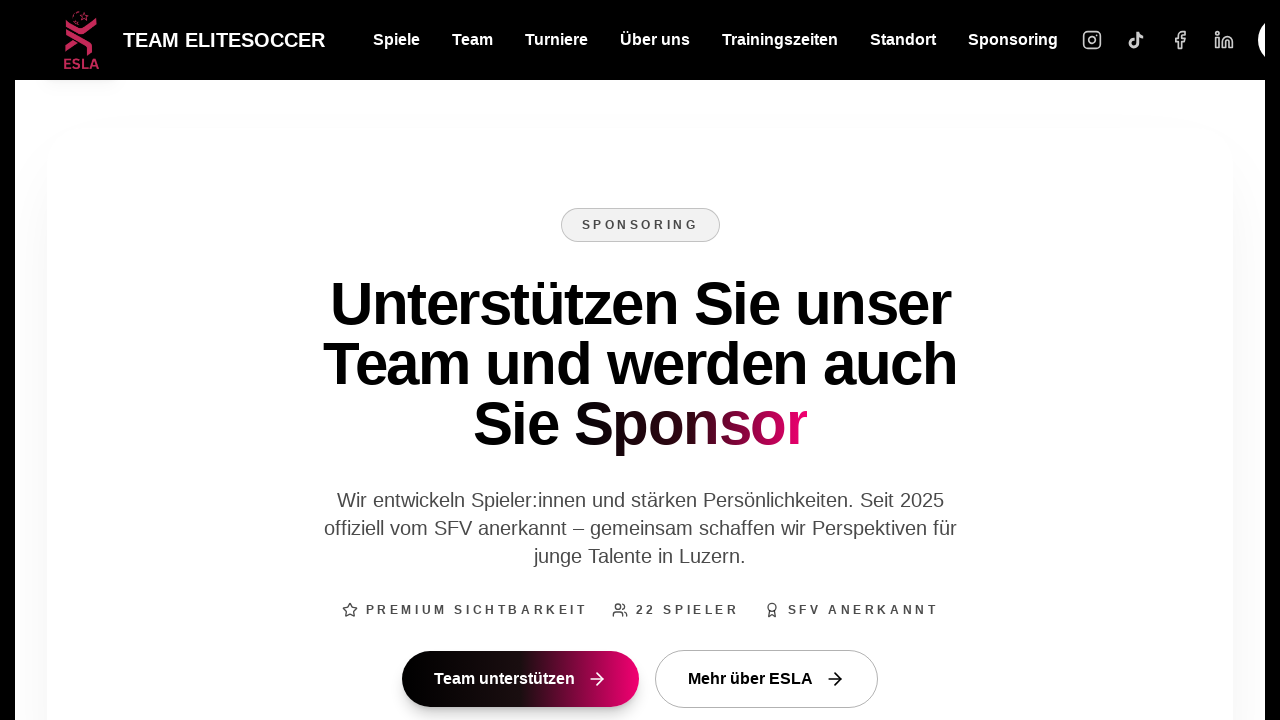

Waited 2 seconds for lazy-loaded content to load
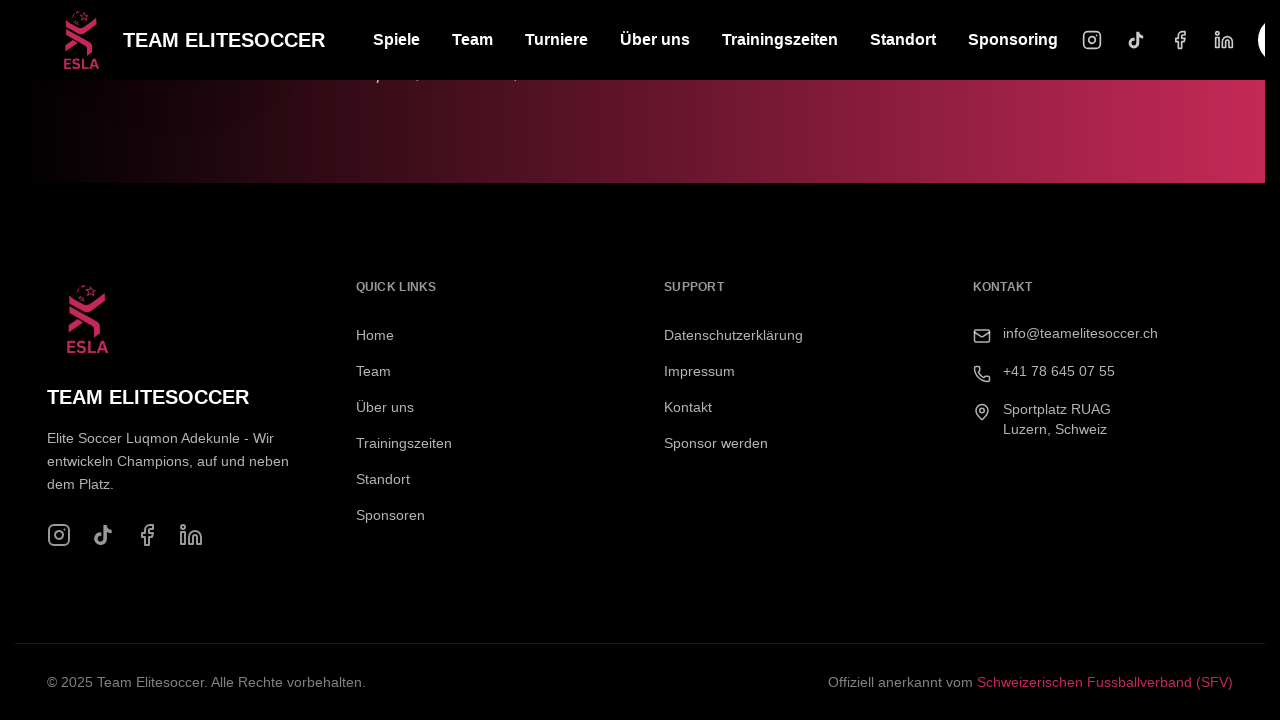

Scrolled back to top of page
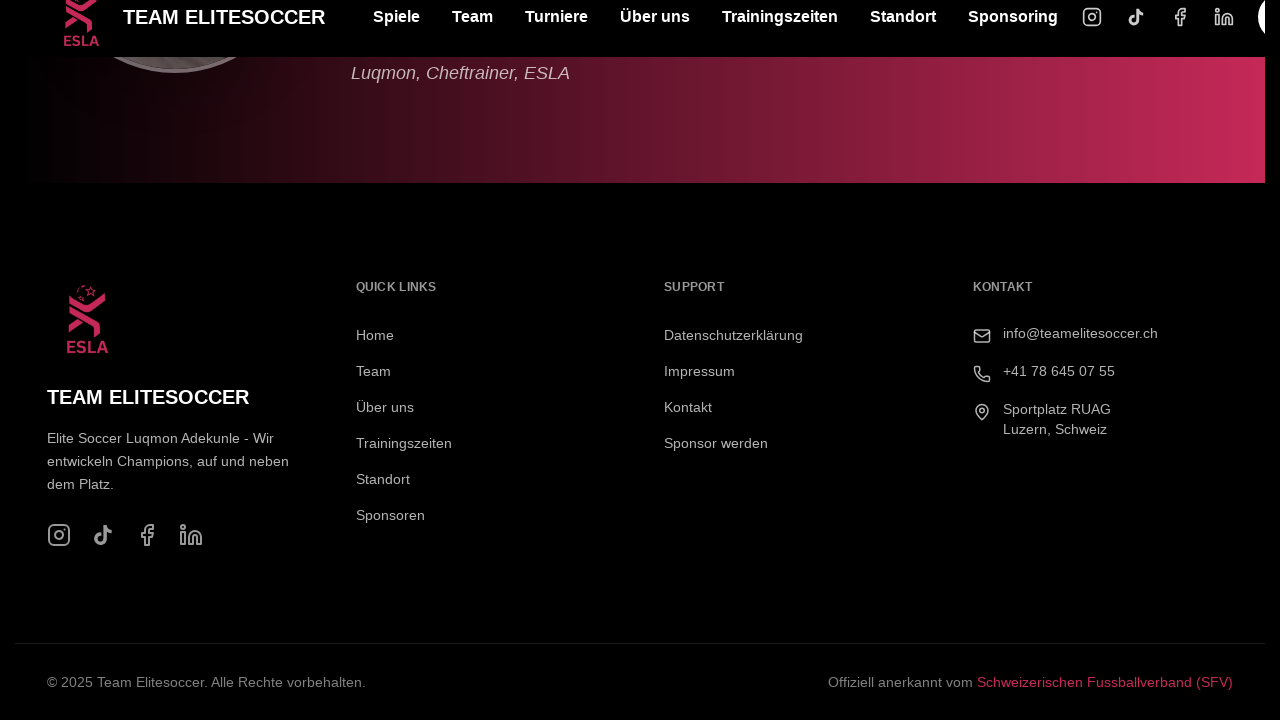

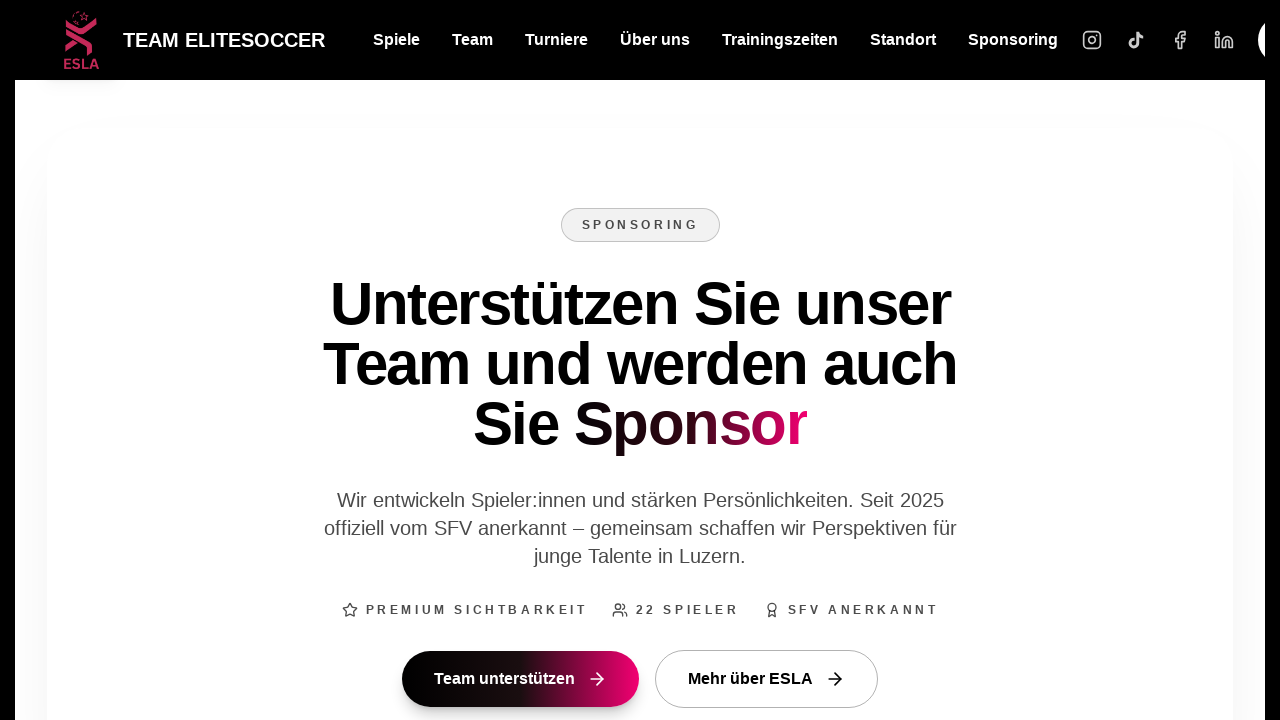